Simple test that navigates to a test automation practice website, maximizes the window, clears cookies, and retrieves the page title.

Starting URL: https://testautomationpractice.blogspot.com/

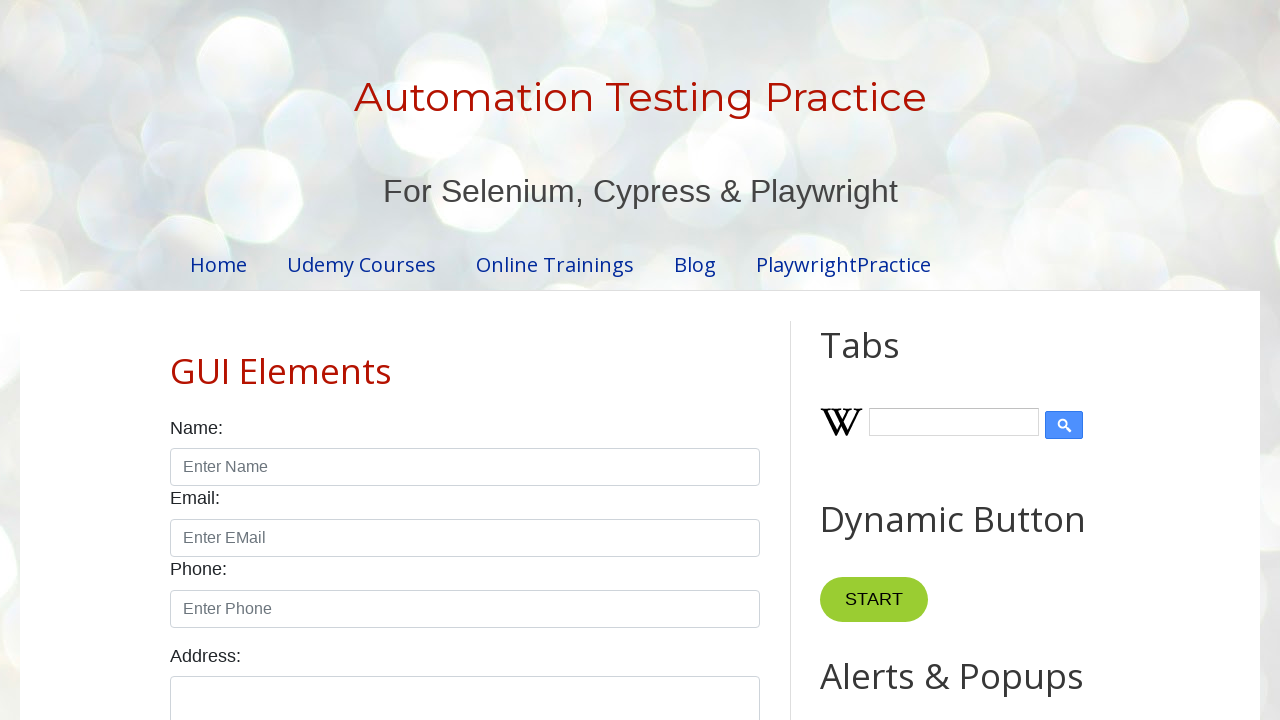

Navigated to https://testautomationpractice.blogspot.com/
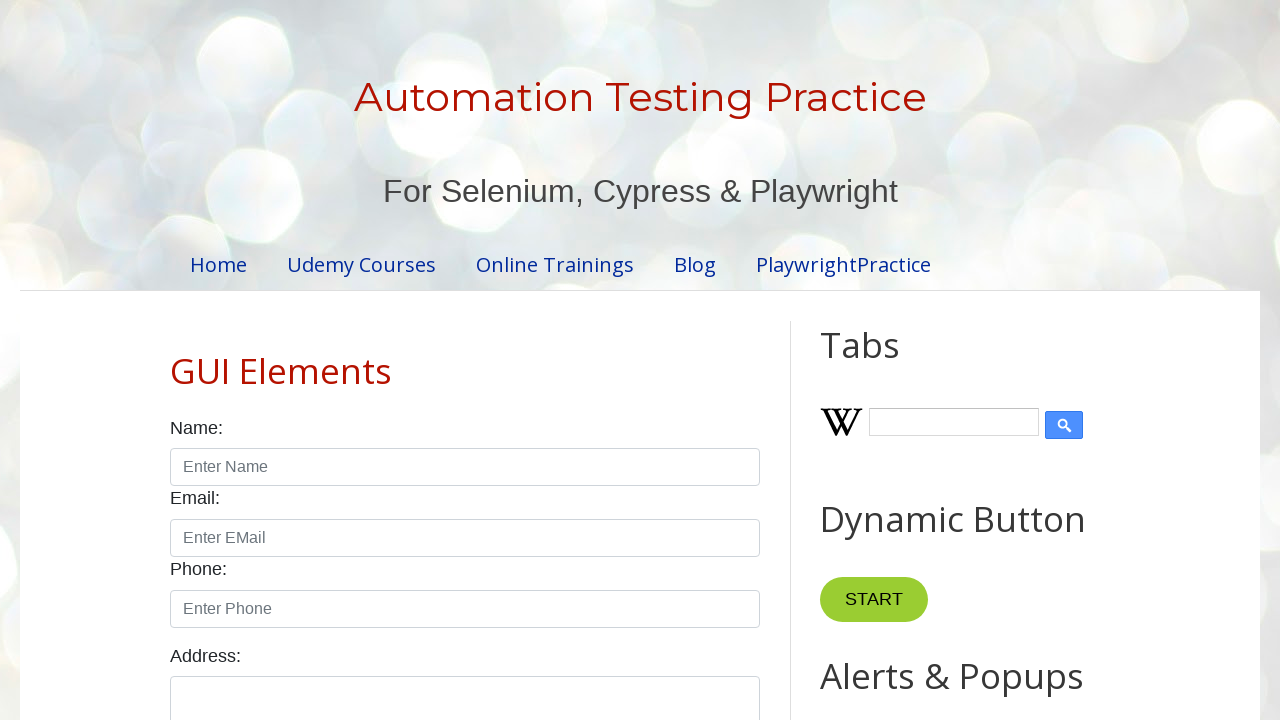

Maximized browser window to 1920x1080
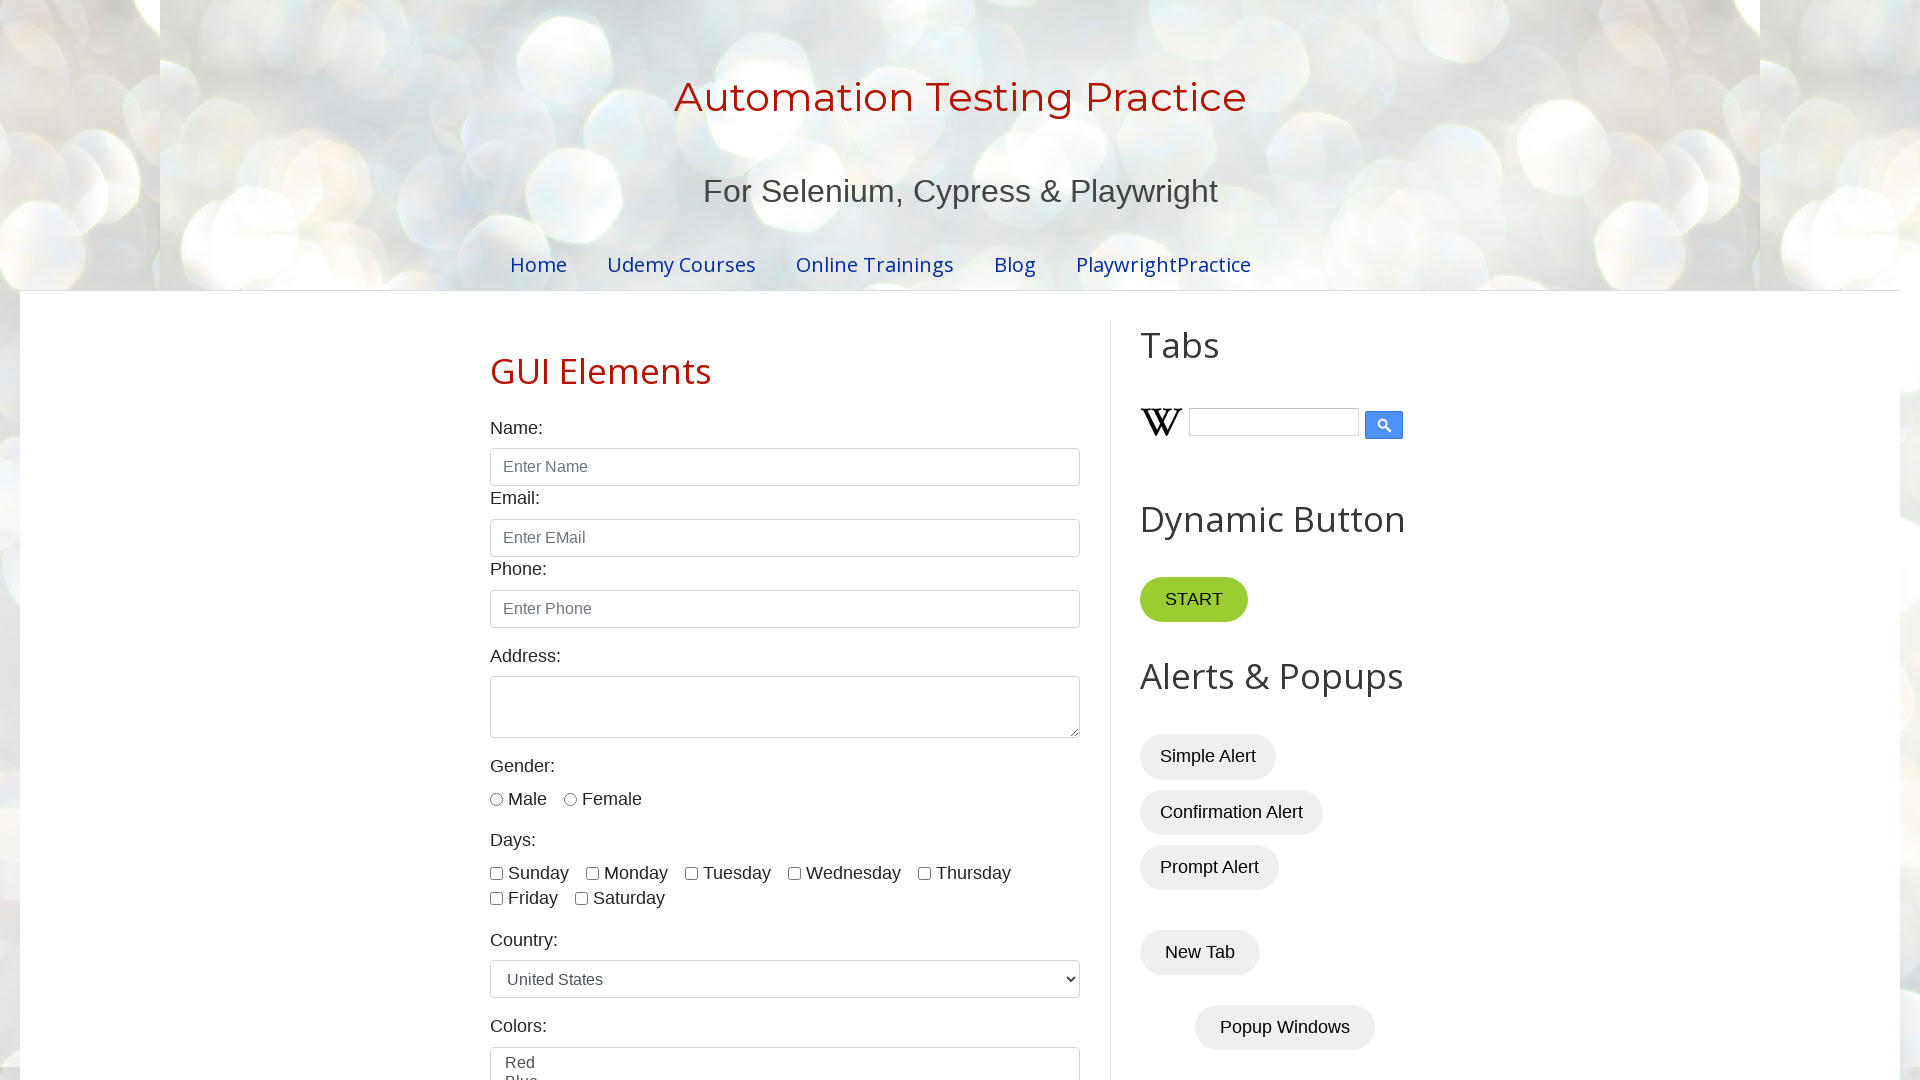

Cleared all cookies
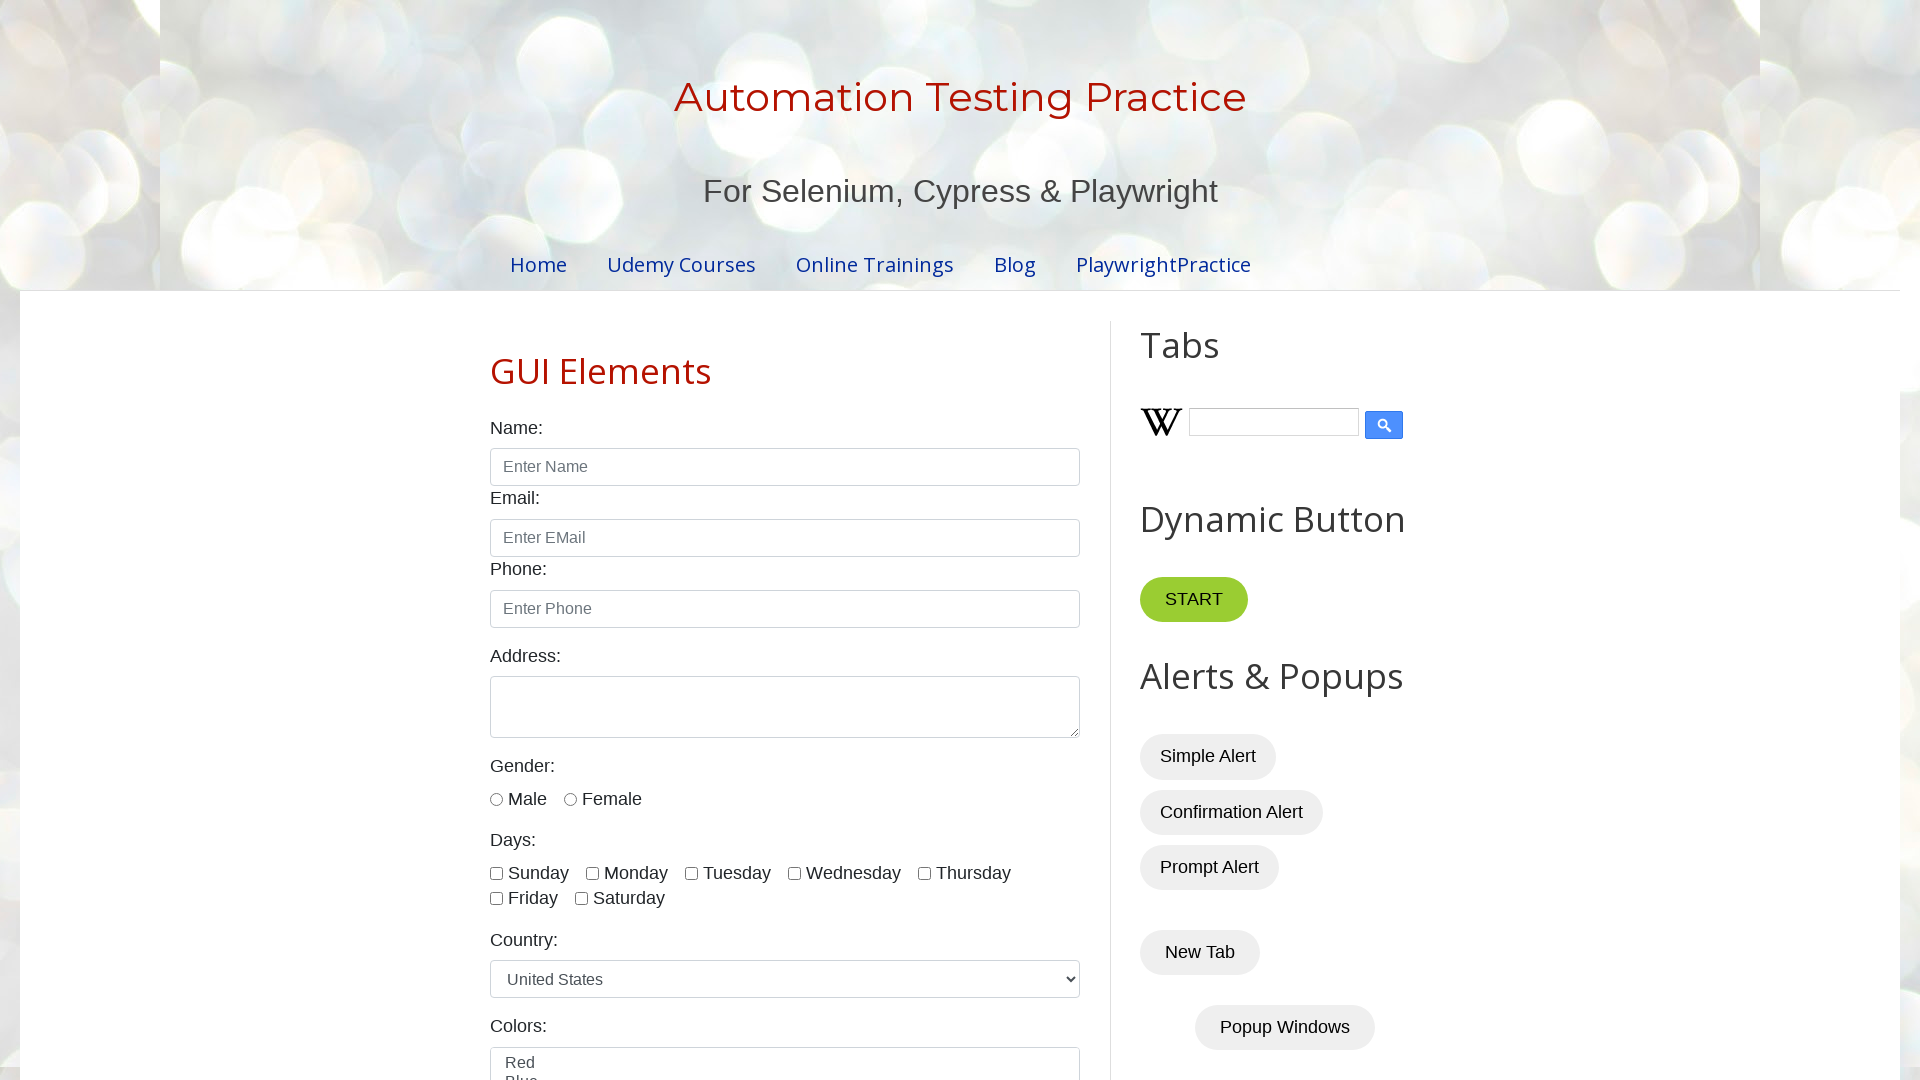

Retrieved page title: Automation Testing Practice
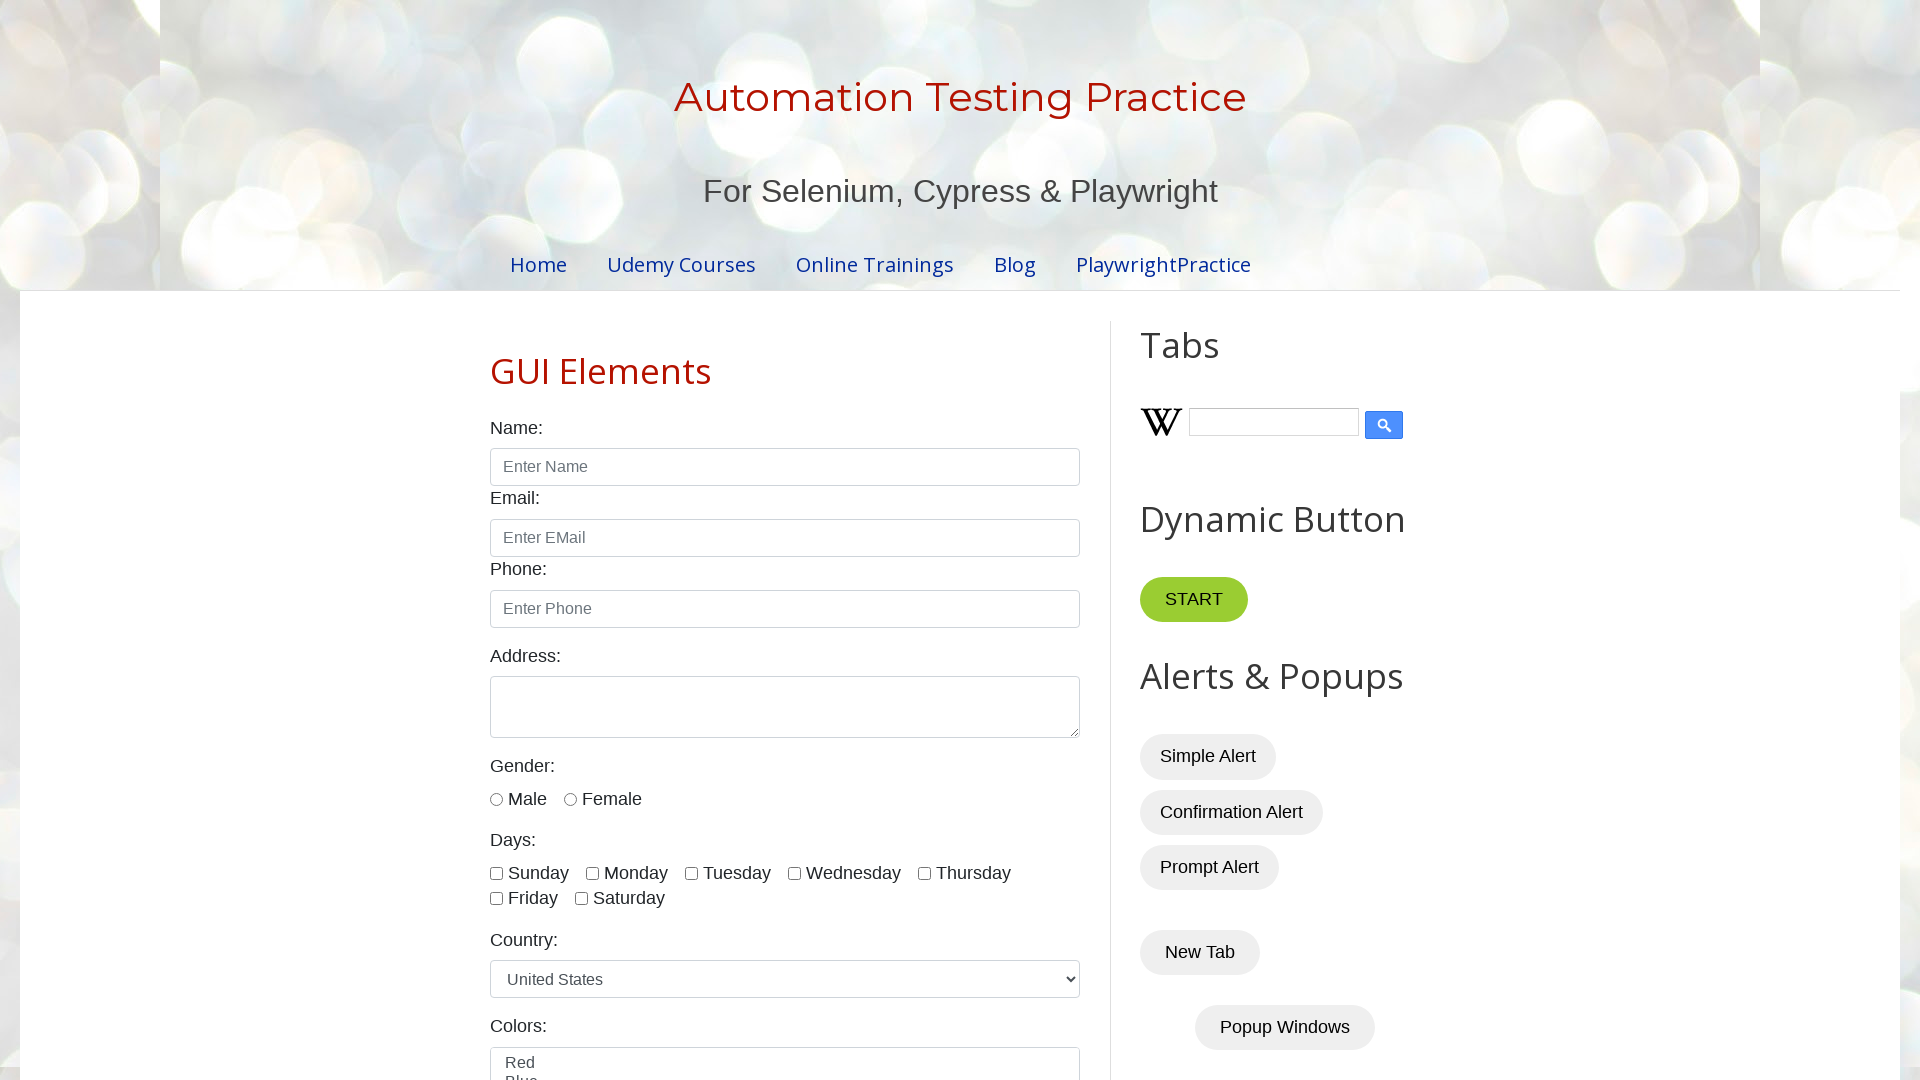

Waited for page to reach domcontentloaded state
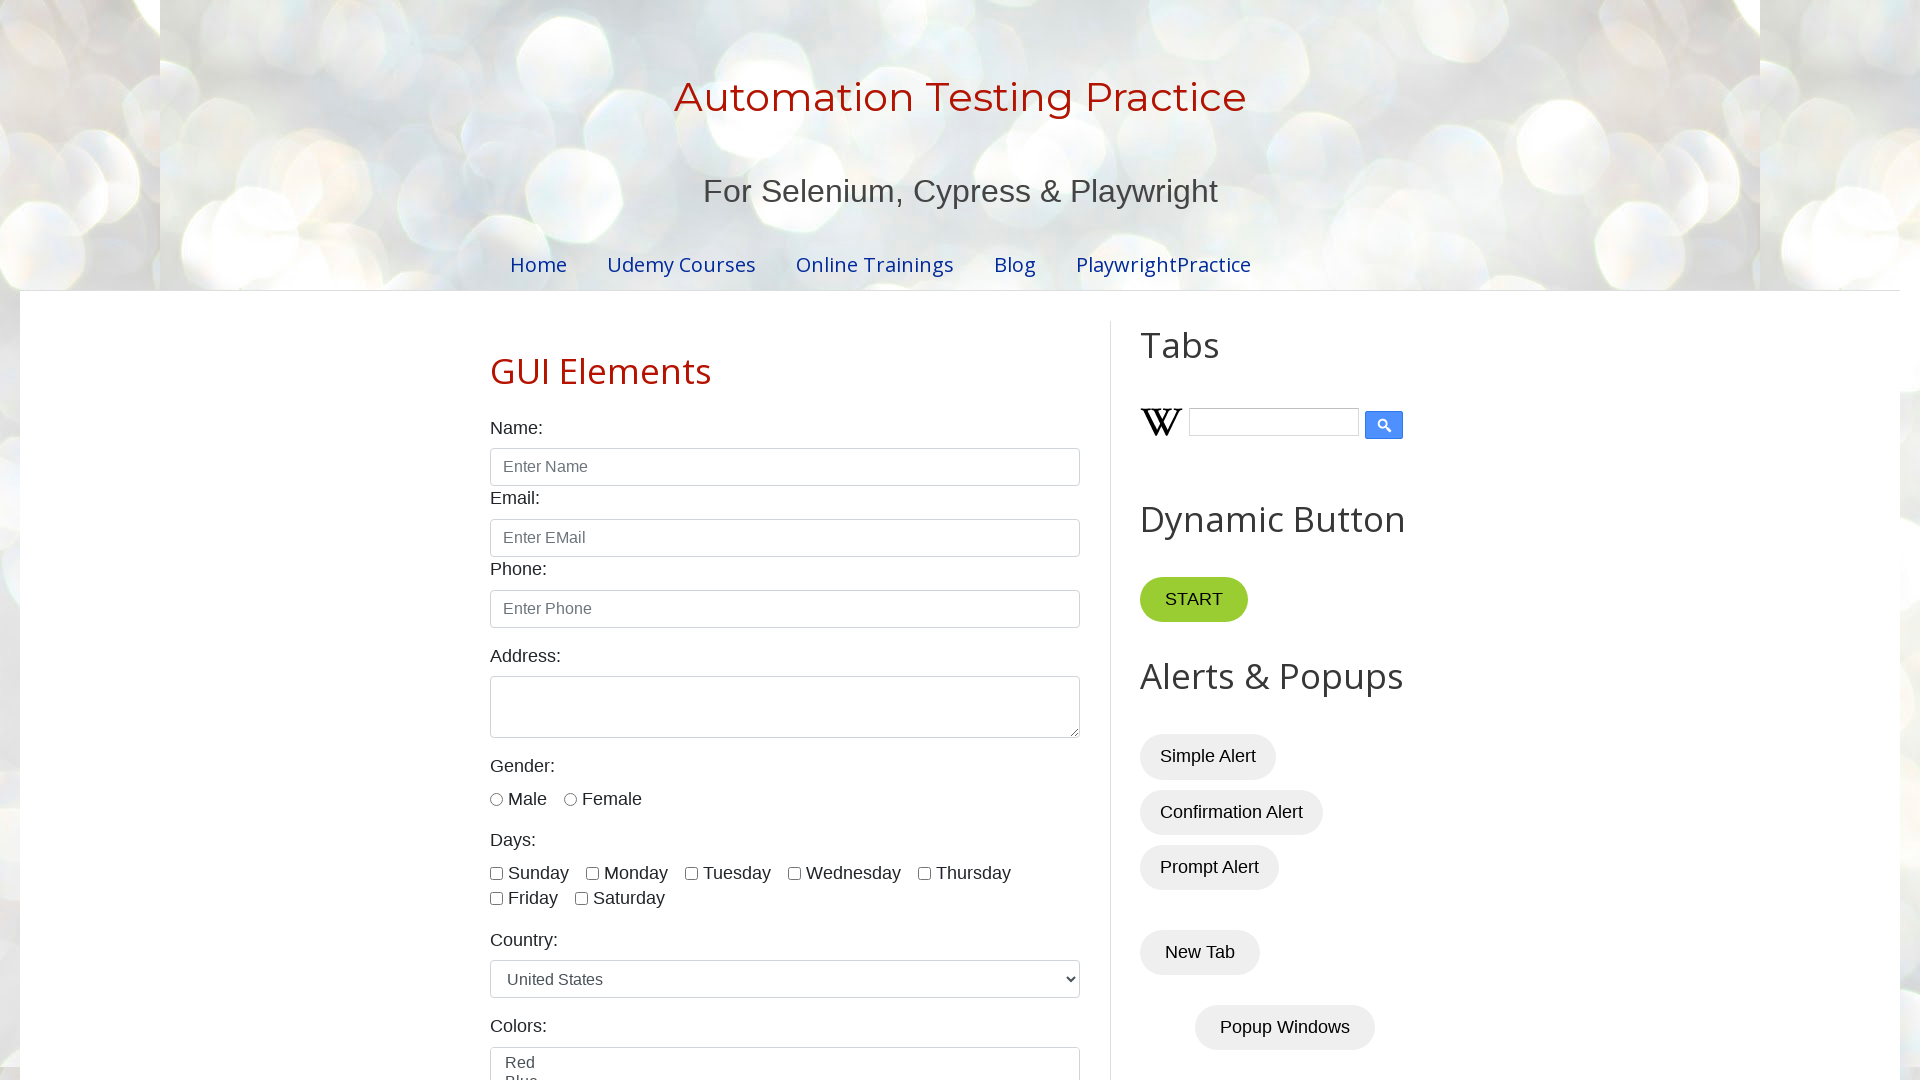

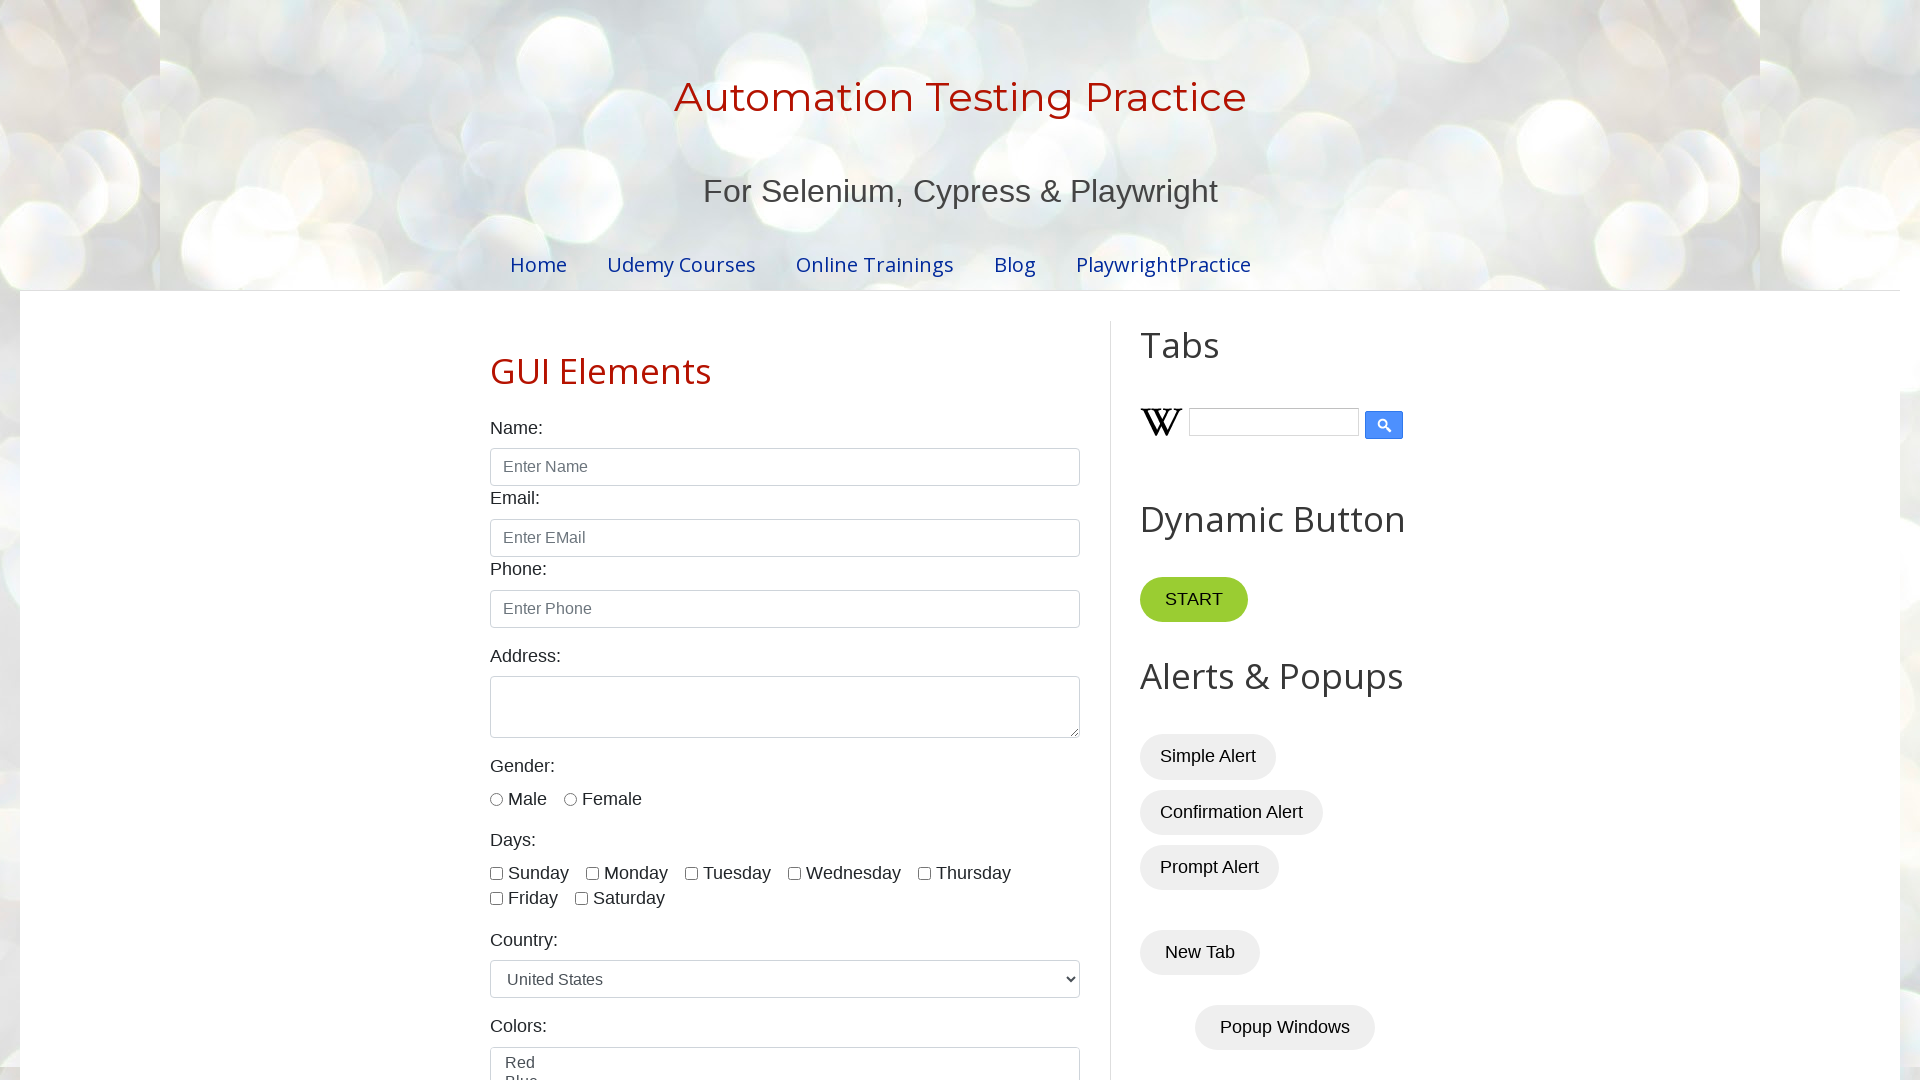